Tests drag and drop functionality by dragging a draggable element into a droppable target area

Starting URL: https://jqueryui.com/droppable/

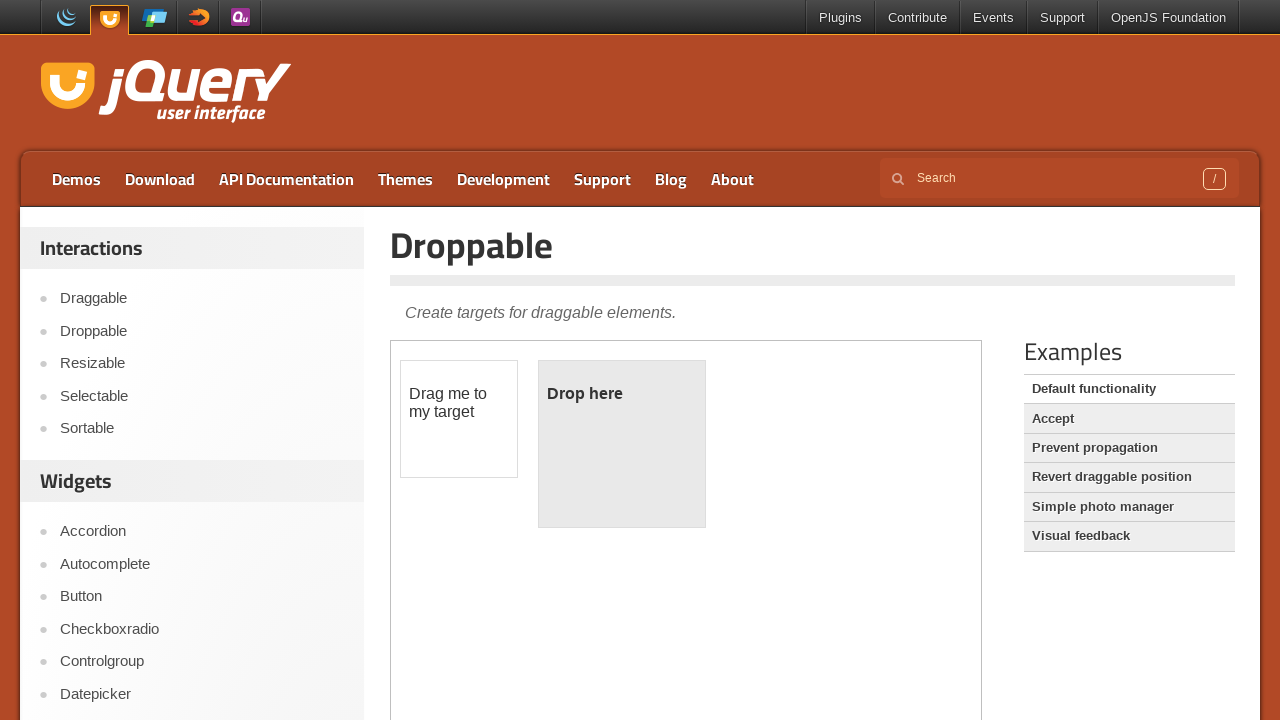

Waited for draggable element to load in iframe
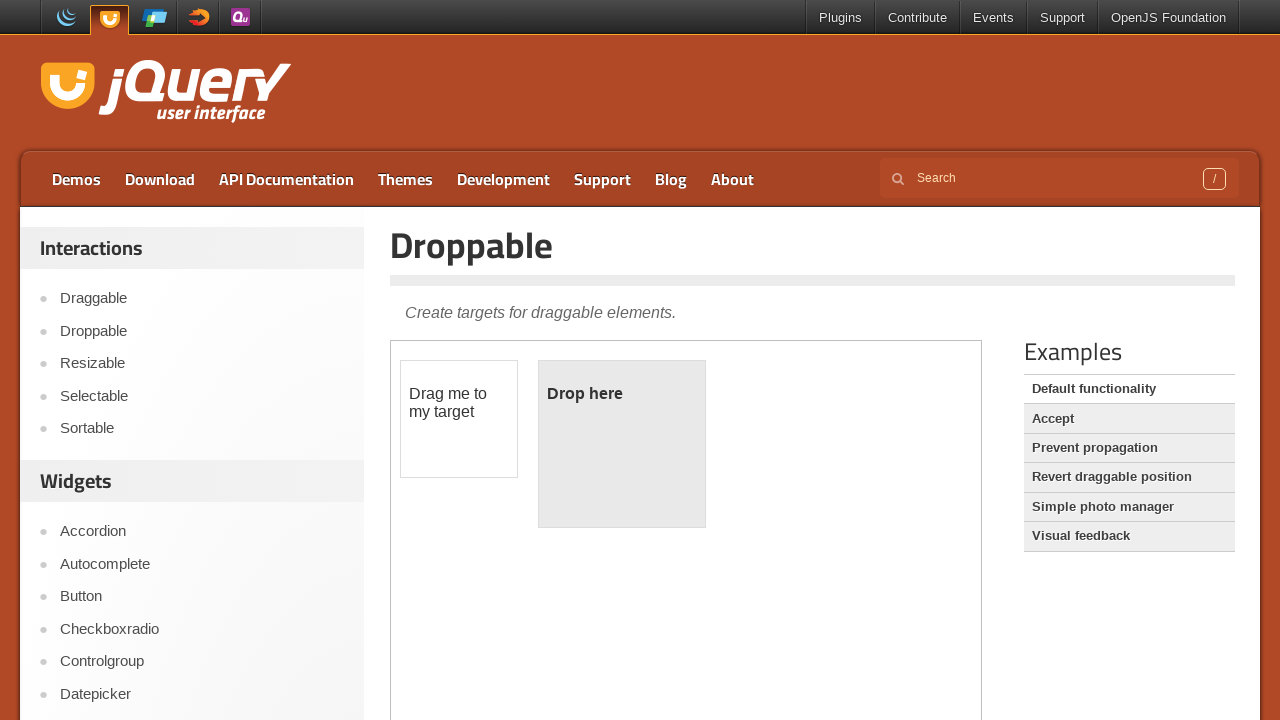

Retrieved the first iframe containing drag and drop demo
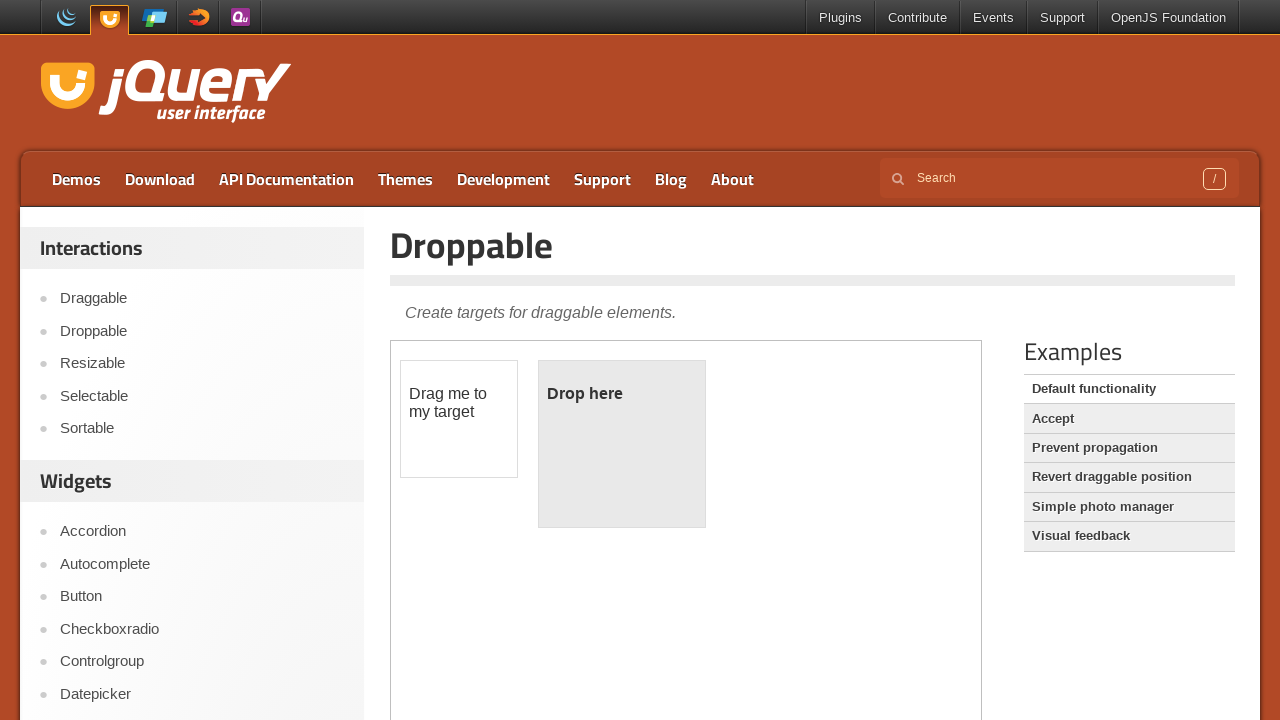

Located draggable element (#draggable)
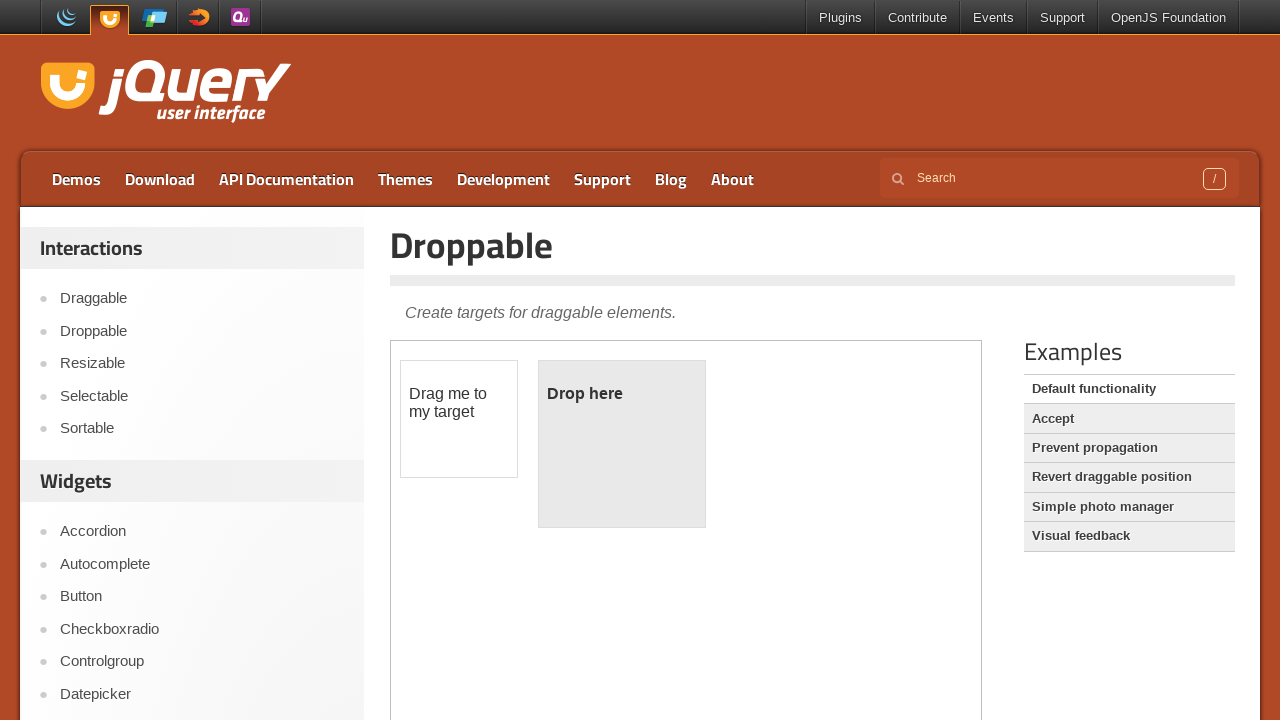

Located droppable target element (#droppable)
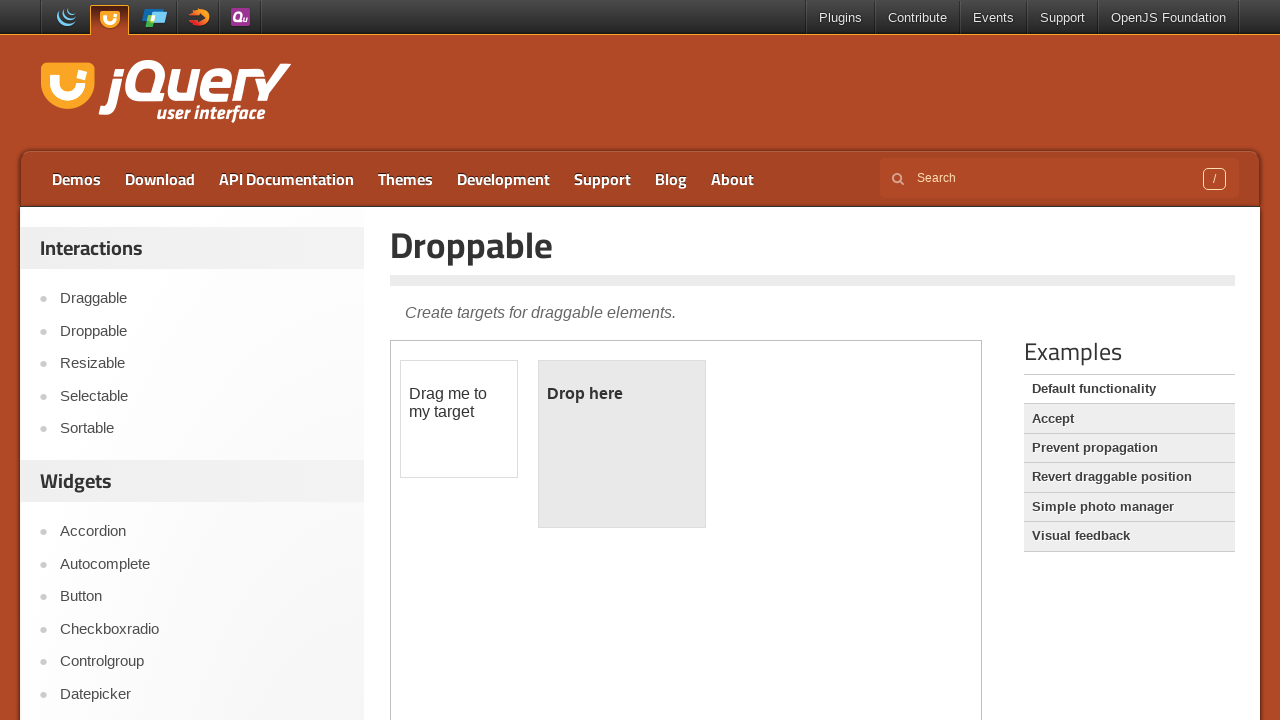

Dragged element from draggable source to droppable target at (622, 444)
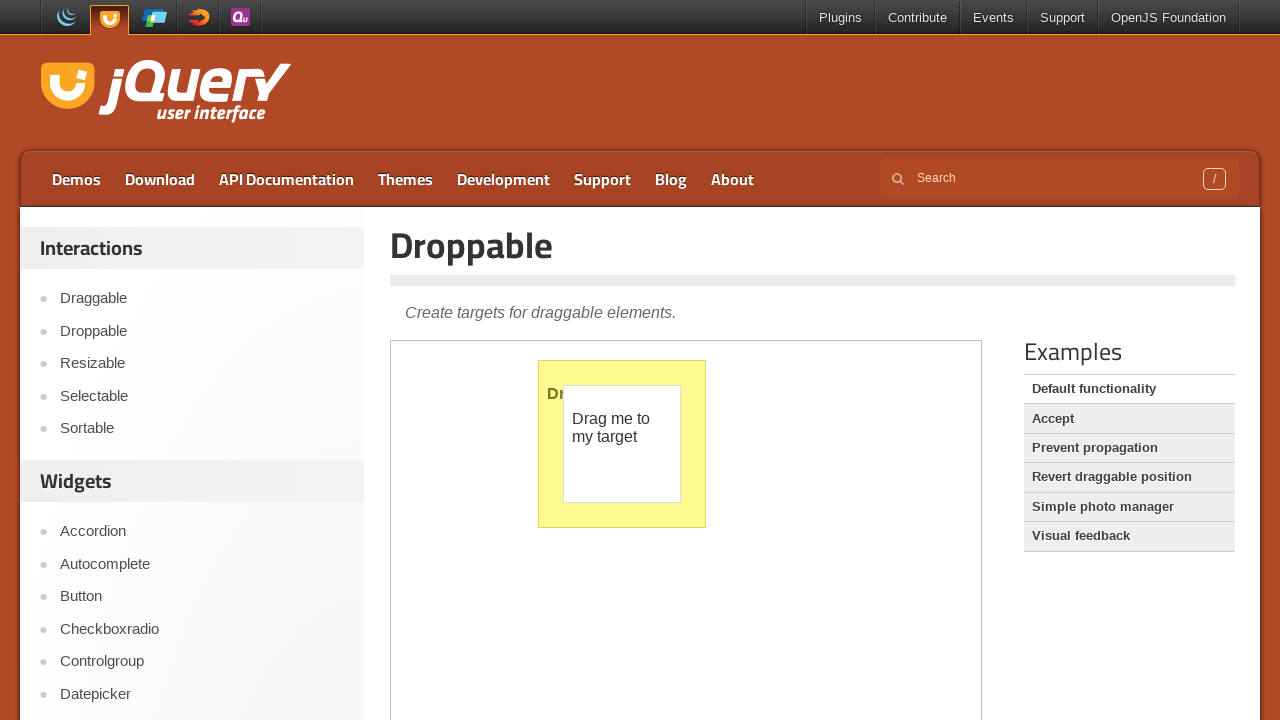

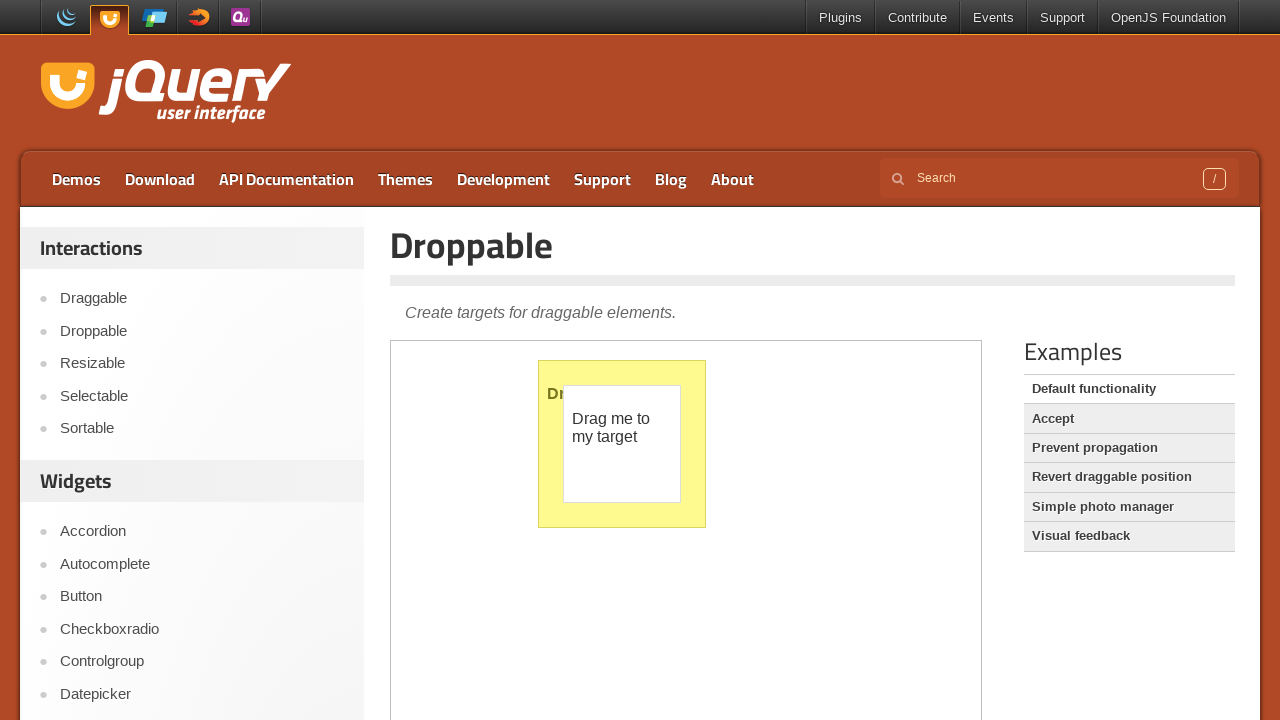